Tests scrolling functionality and validates the sum of values in a table against the displayed total amount

Starting URL: https://qaclickacademy.com/practice.php

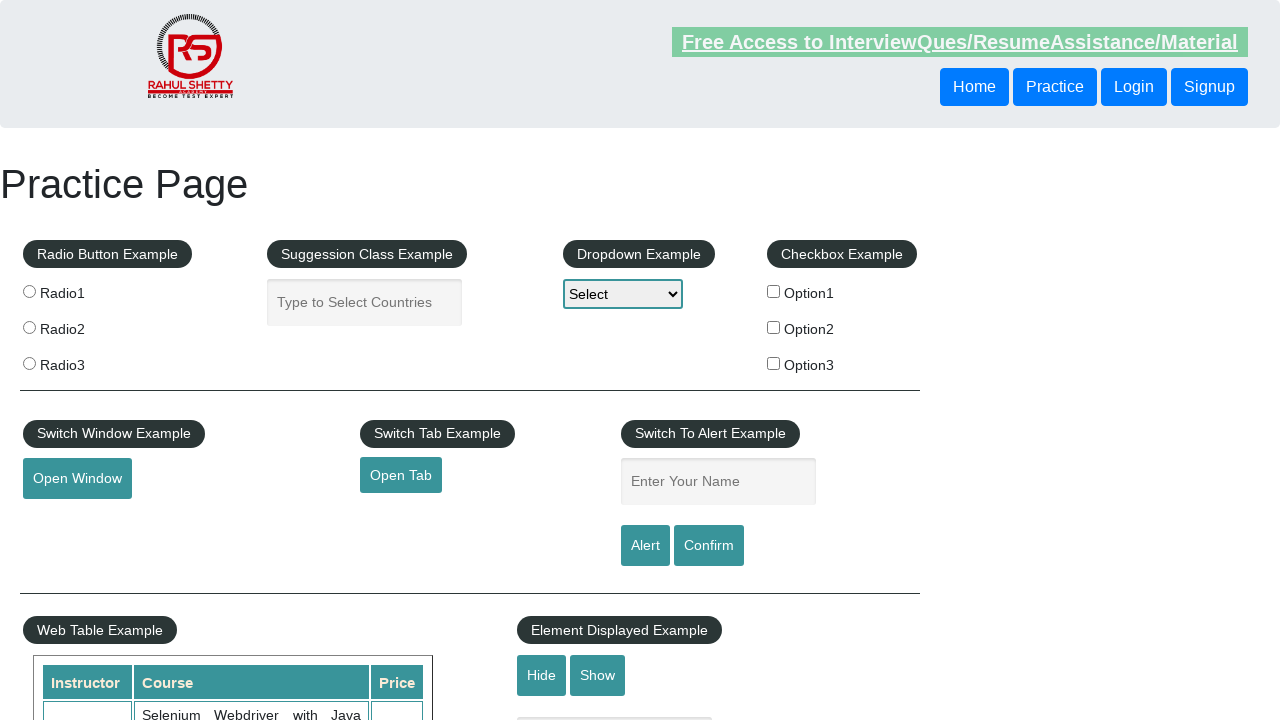

Scrolled down page by 800px
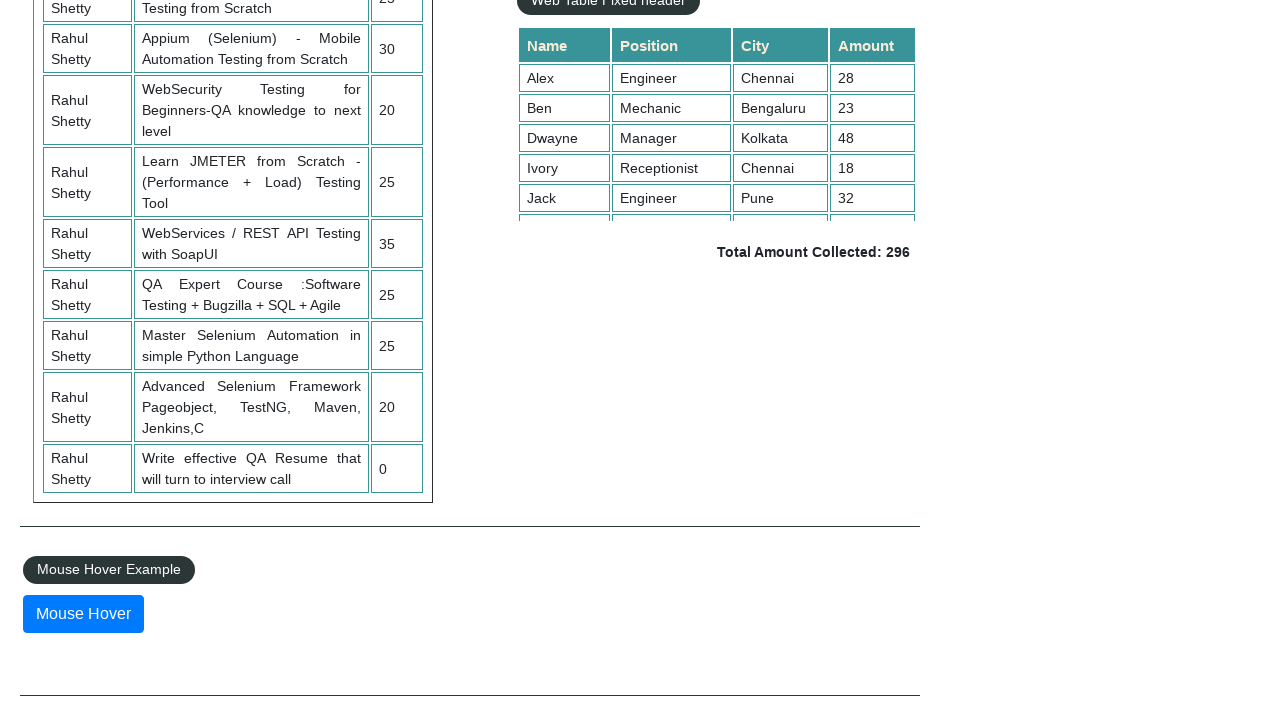

Waited 3 seconds for scroll to complete
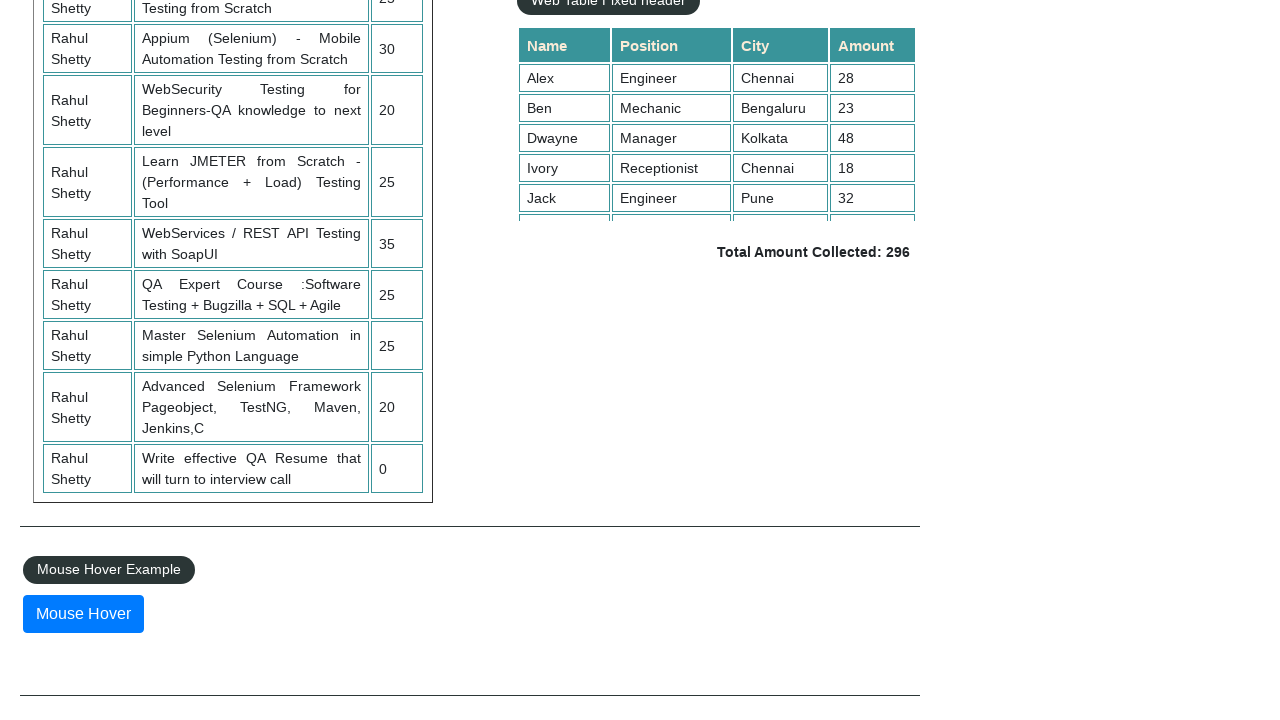

Scrolled table container to position 5000
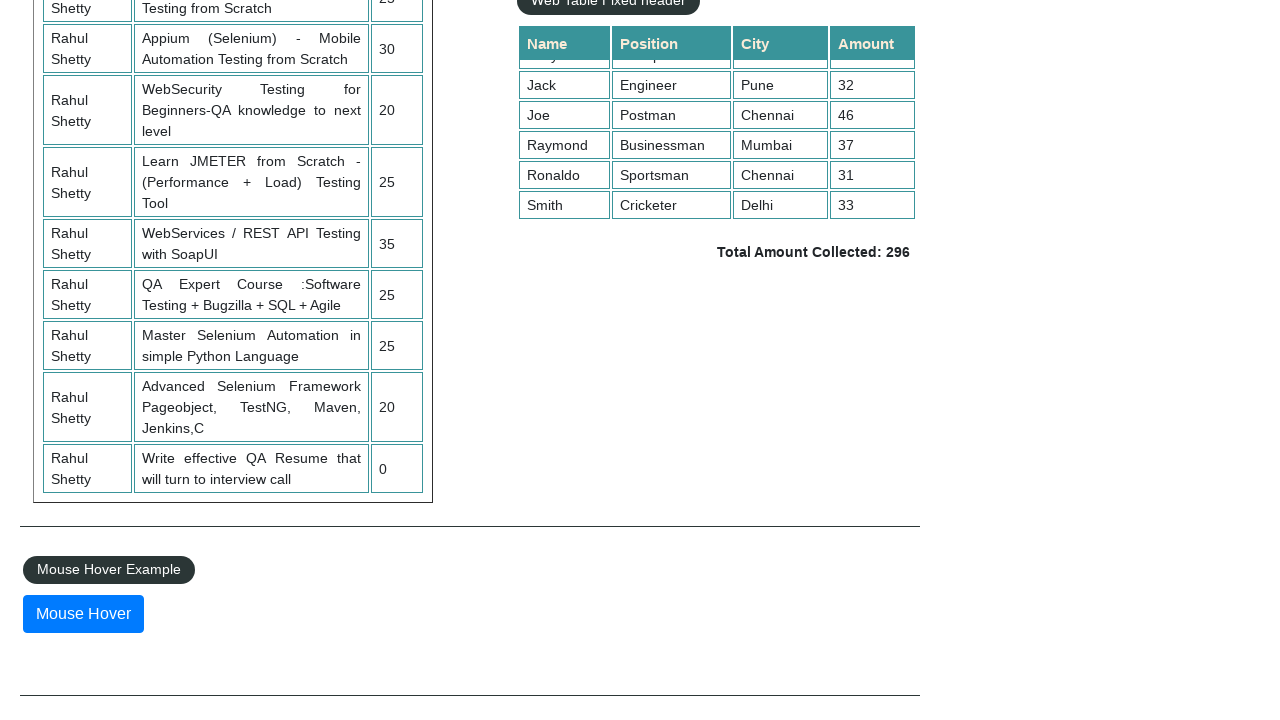

Retrieved all values from 4th column of table
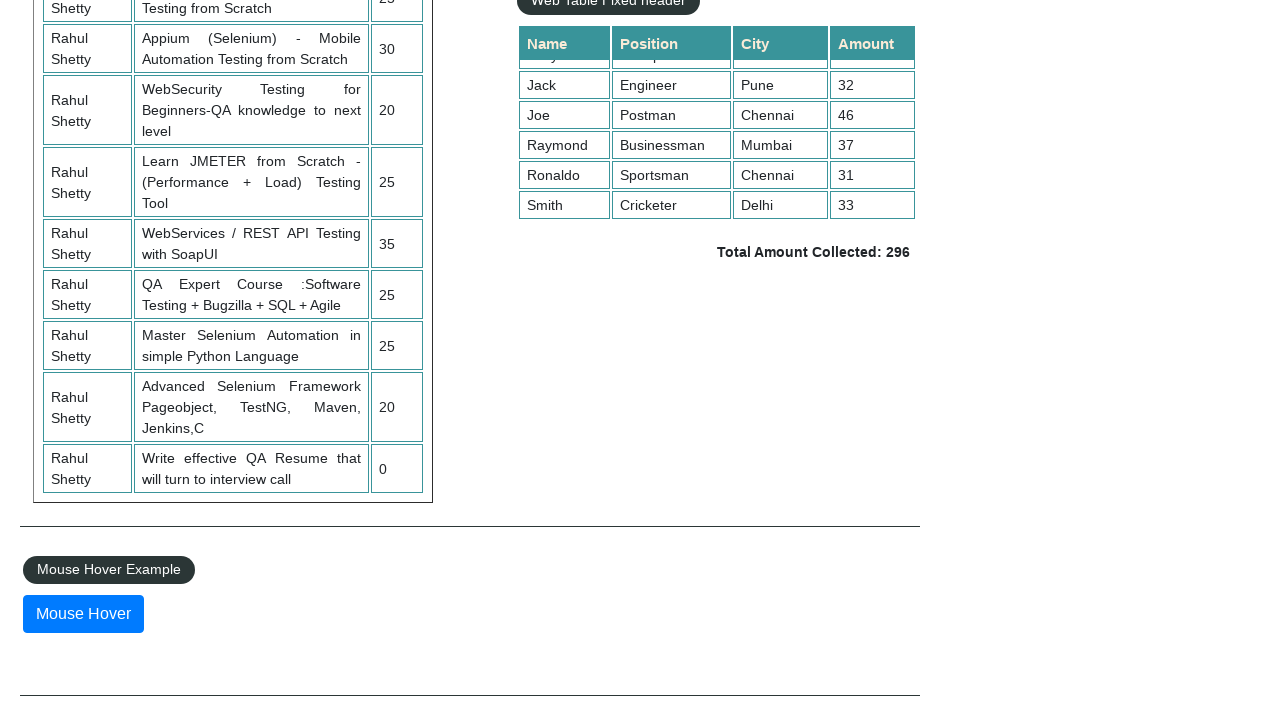

Calculated sum of column values: 296
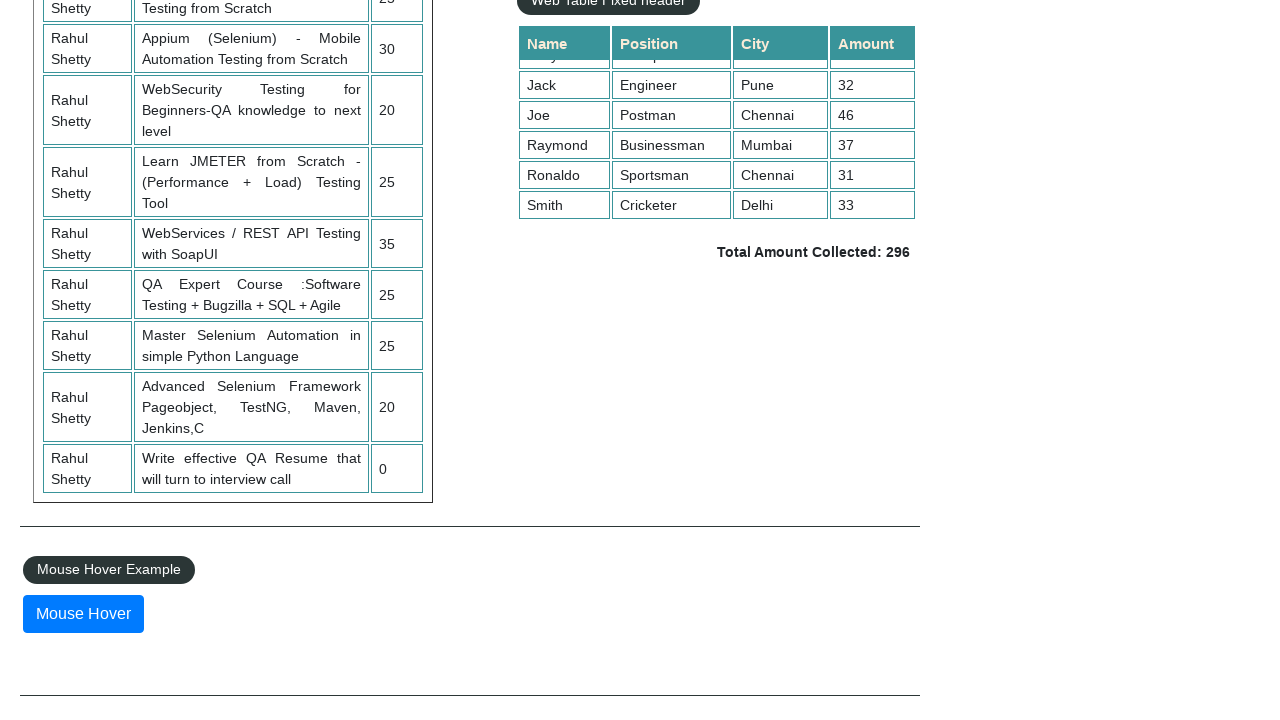

Retrieved total amount text from page
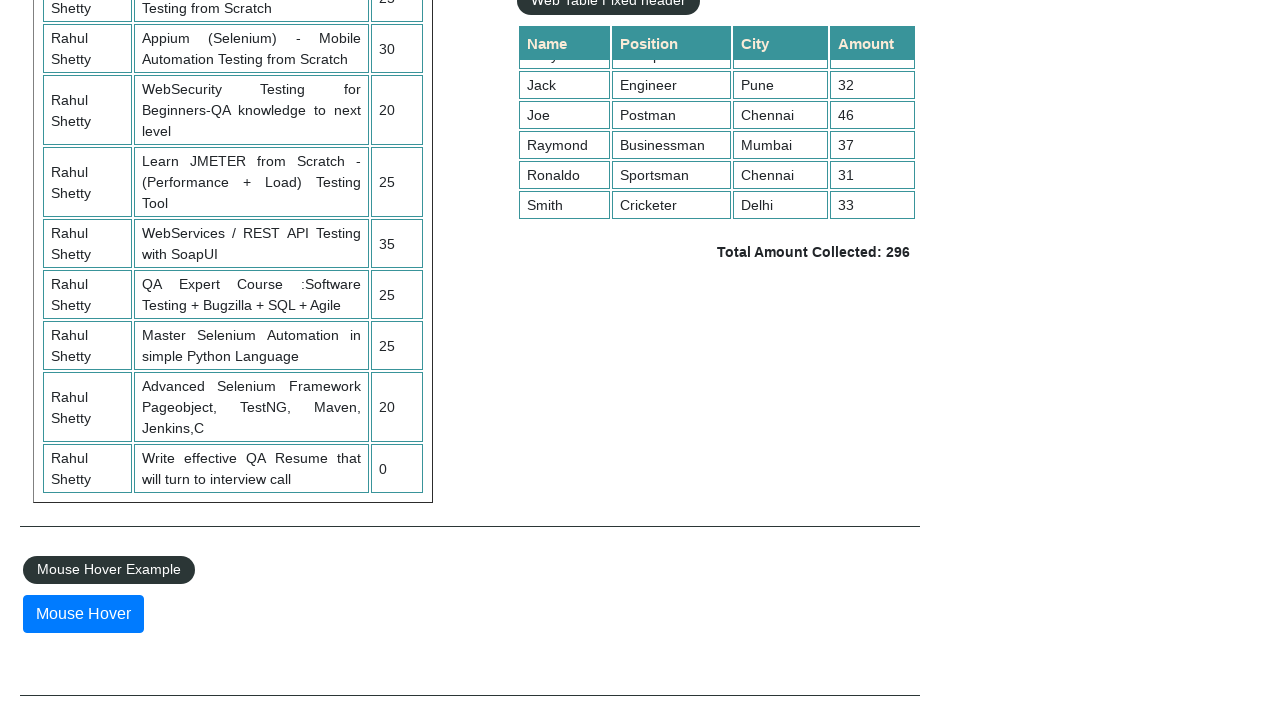

Parsed total amount value: 296
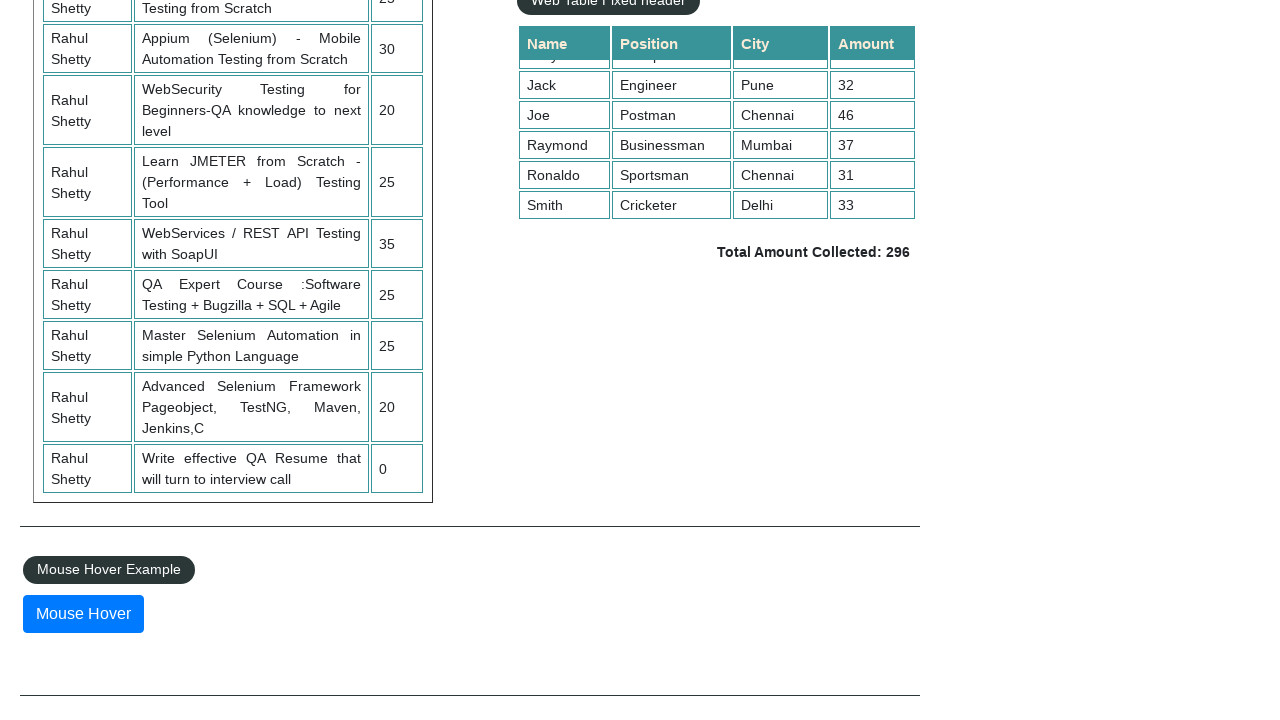

Verified sum matches total amount: 296 == 296
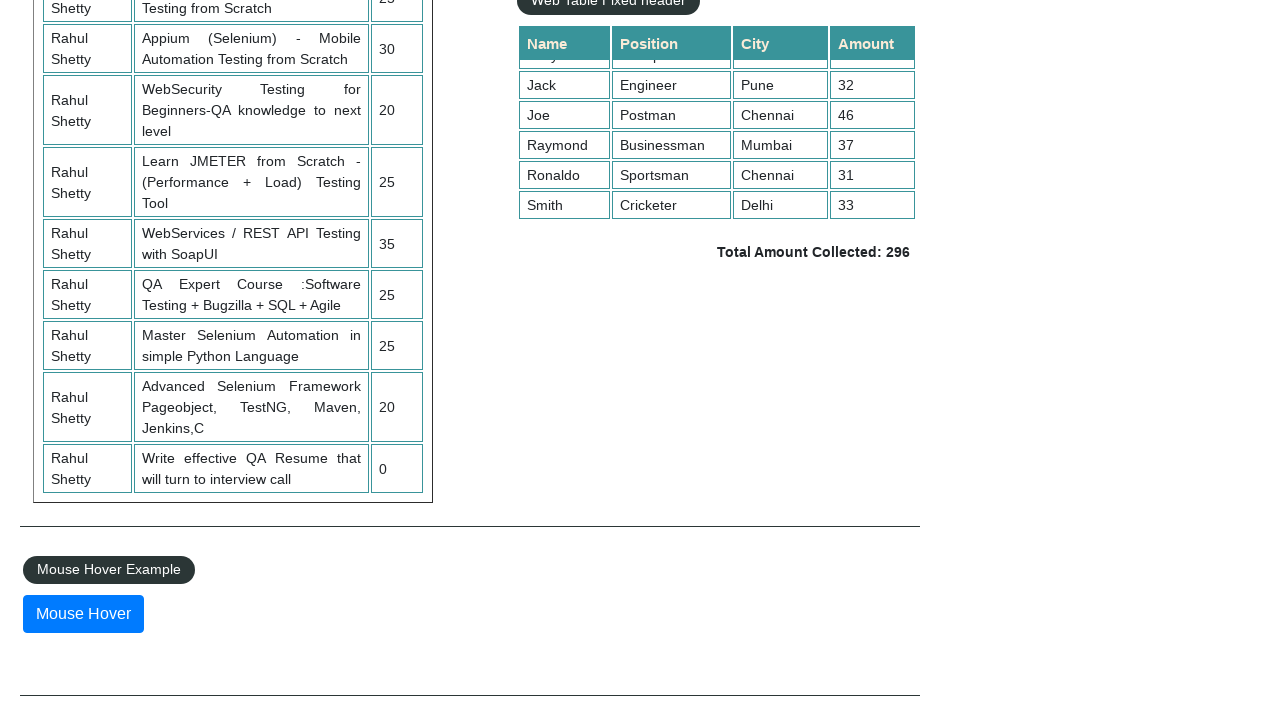

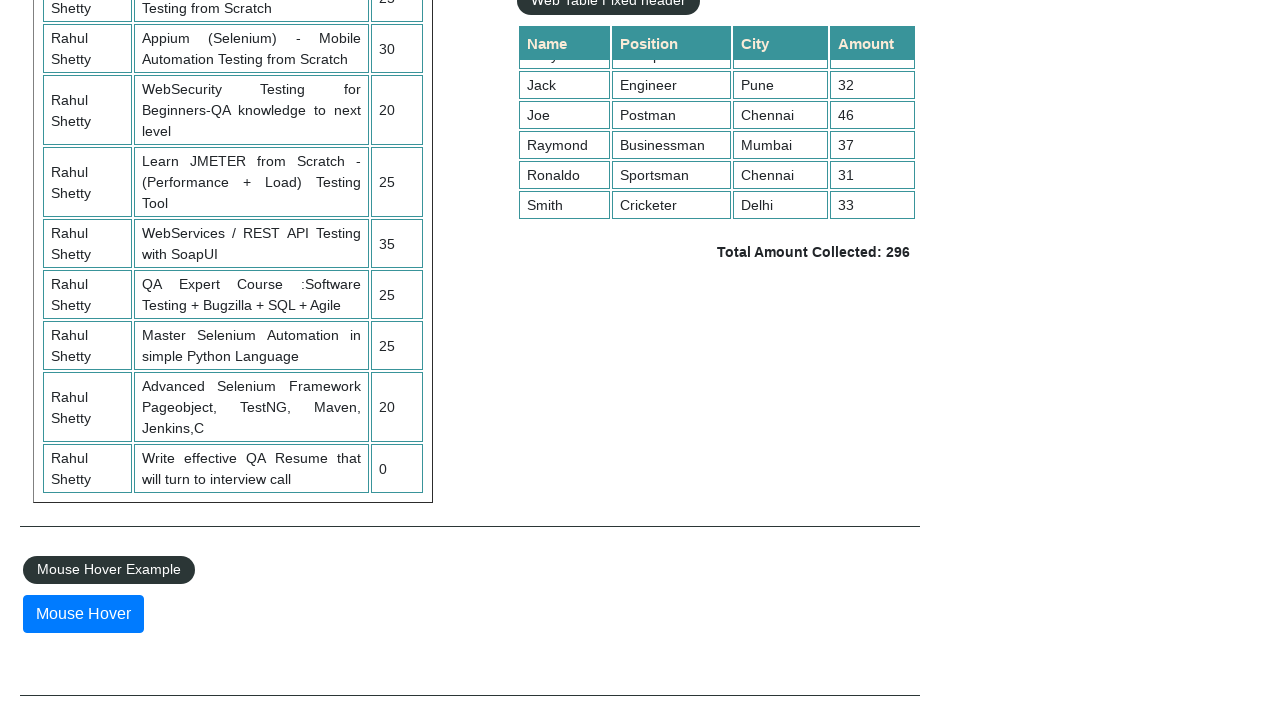